Navigates to Demoblaze store and verifies page title and URL using assertions

Starting URL: https://www.demoblaze.com/index.html

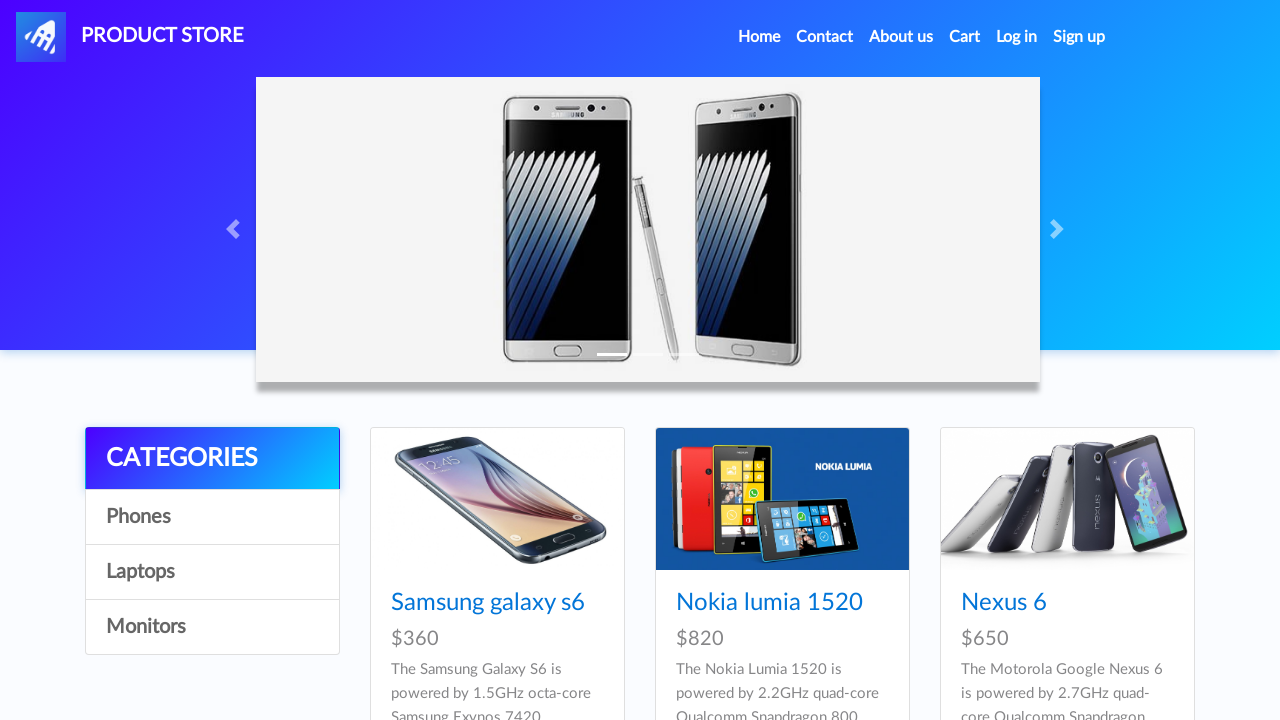

Verified page title is 'STORE'
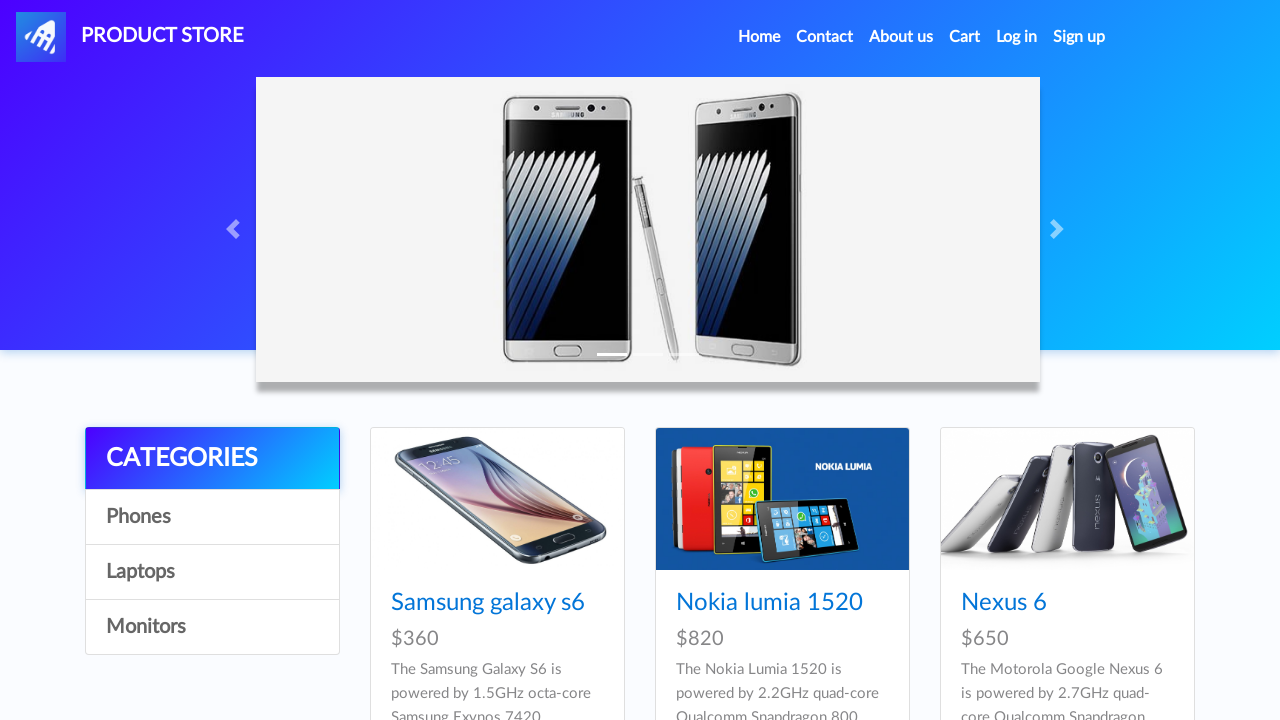

Verified page URL is 'https://www.demoblaze.com/index.html'
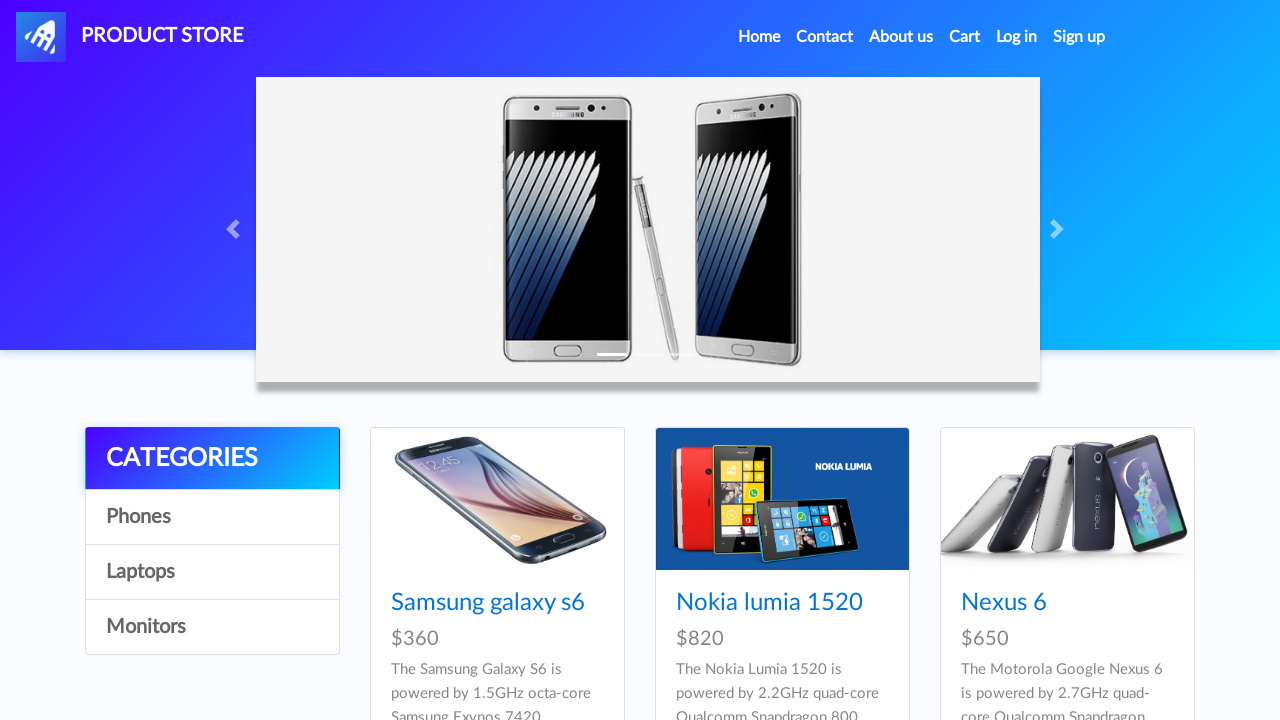

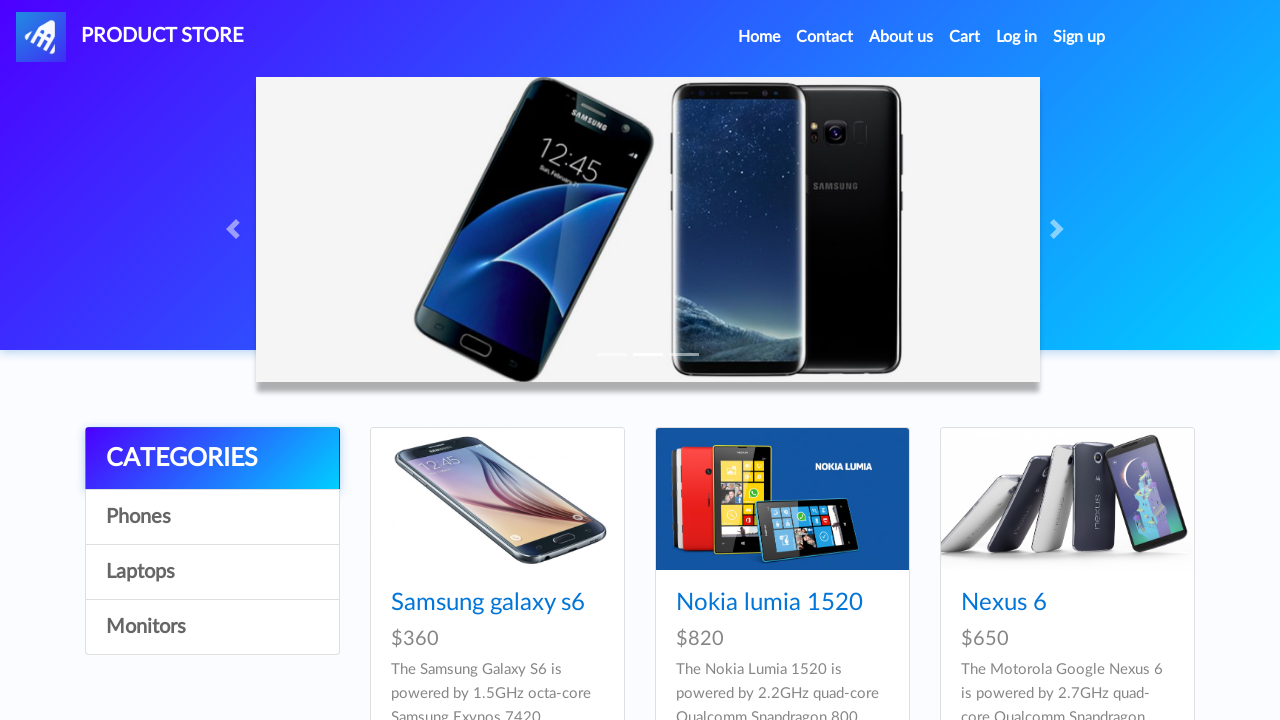